Tests locating and clicking the login button in the navigation toolbar to open the sign-in form

Starting URL: https://bookcart.azurewebsites.net/

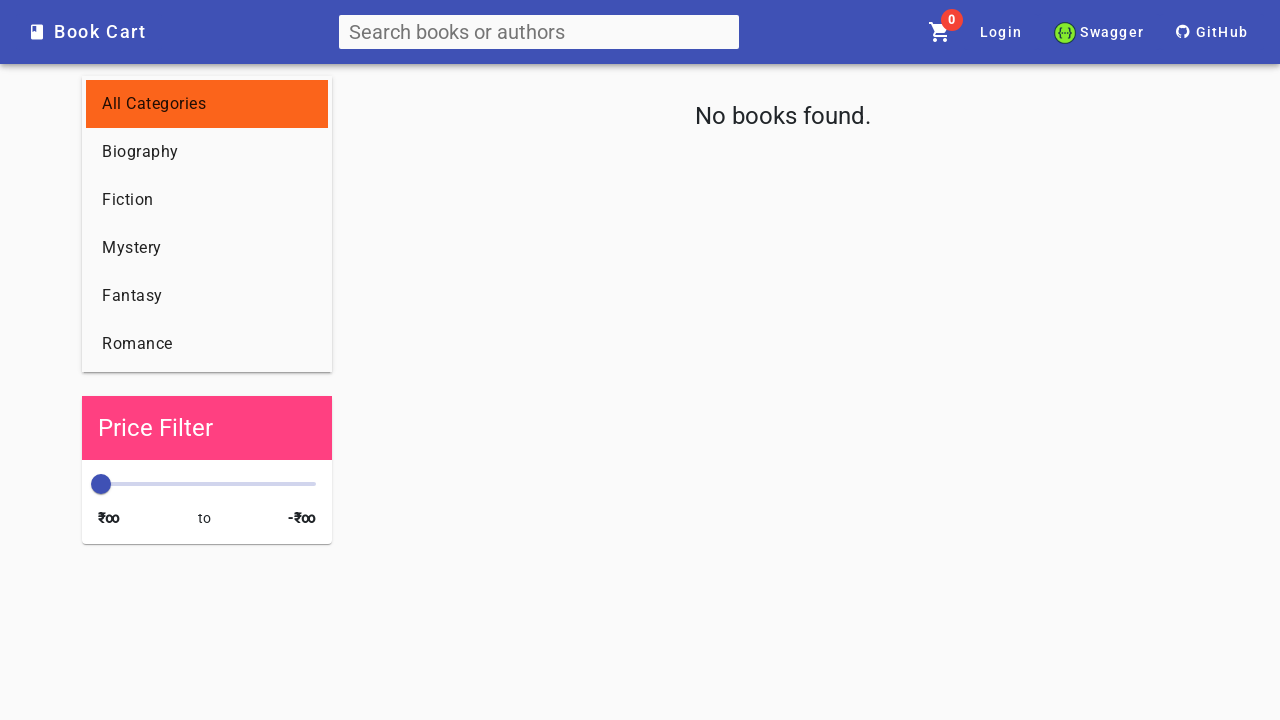

Located login button in navigation toolbar
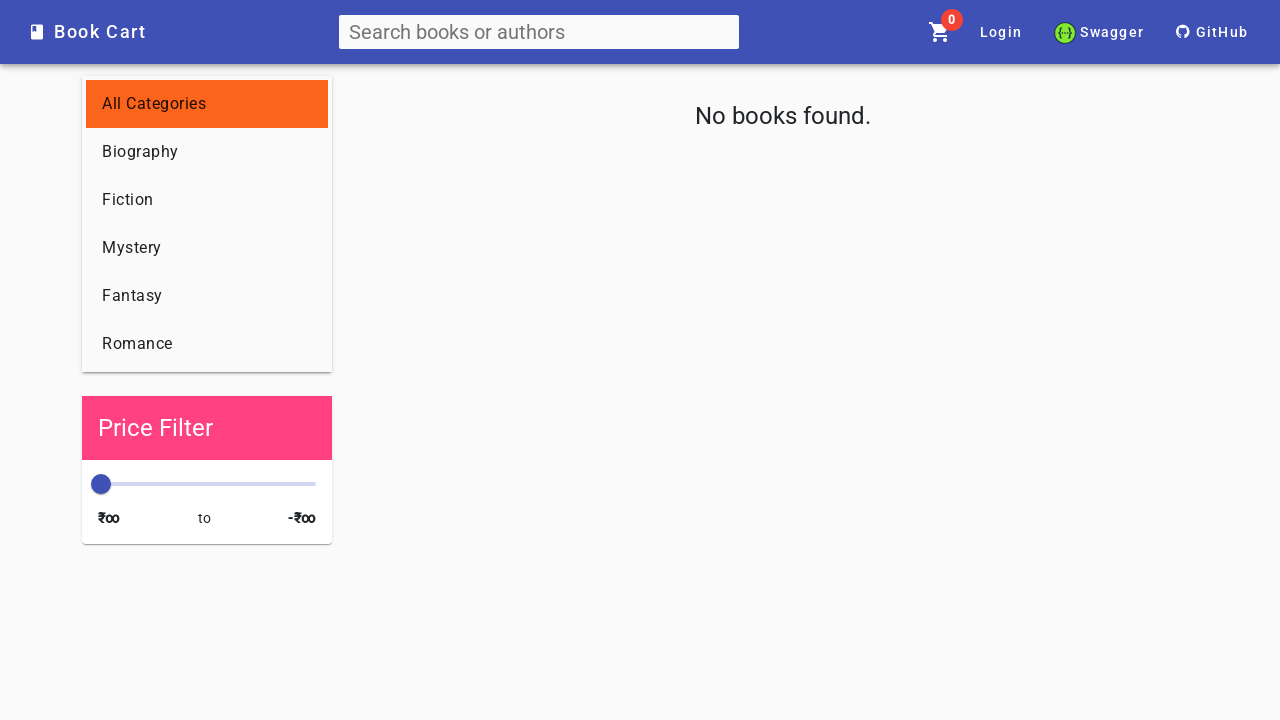

Clicked login button to open sign-in form at (1001, 32) on app-nav-bar >> internal:role=button[name="Login"i]
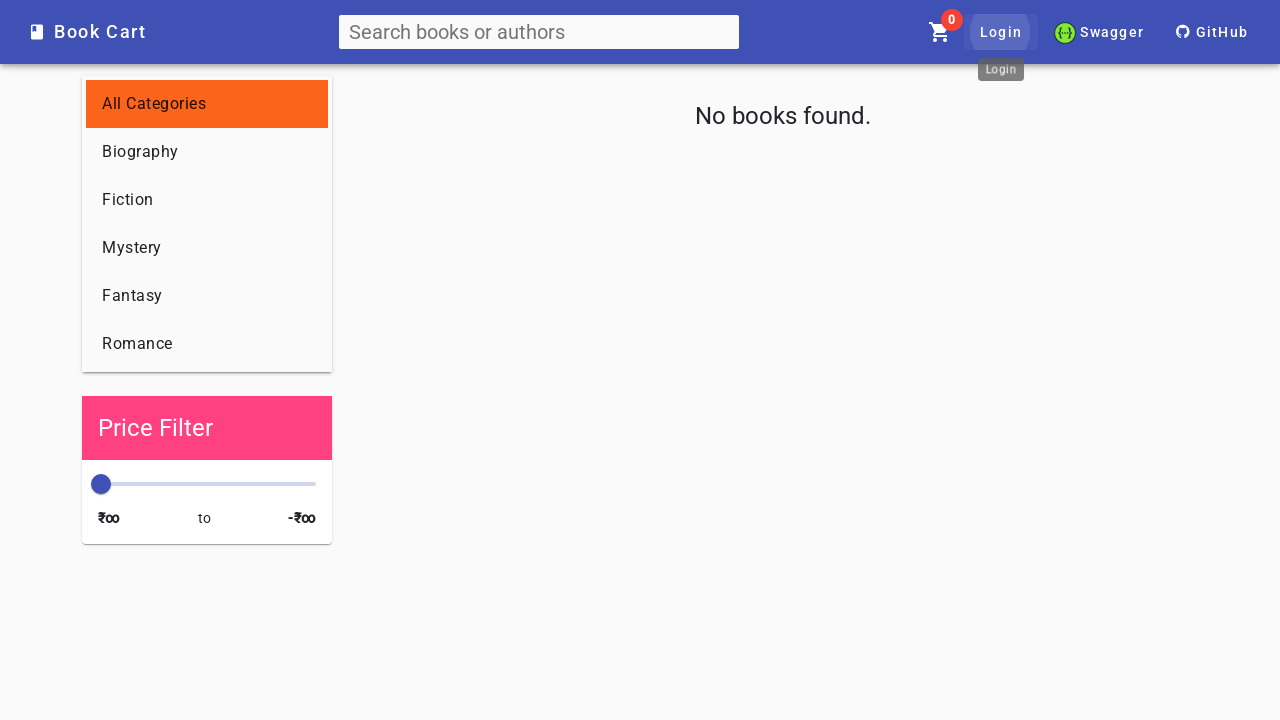

Login form appeared on page
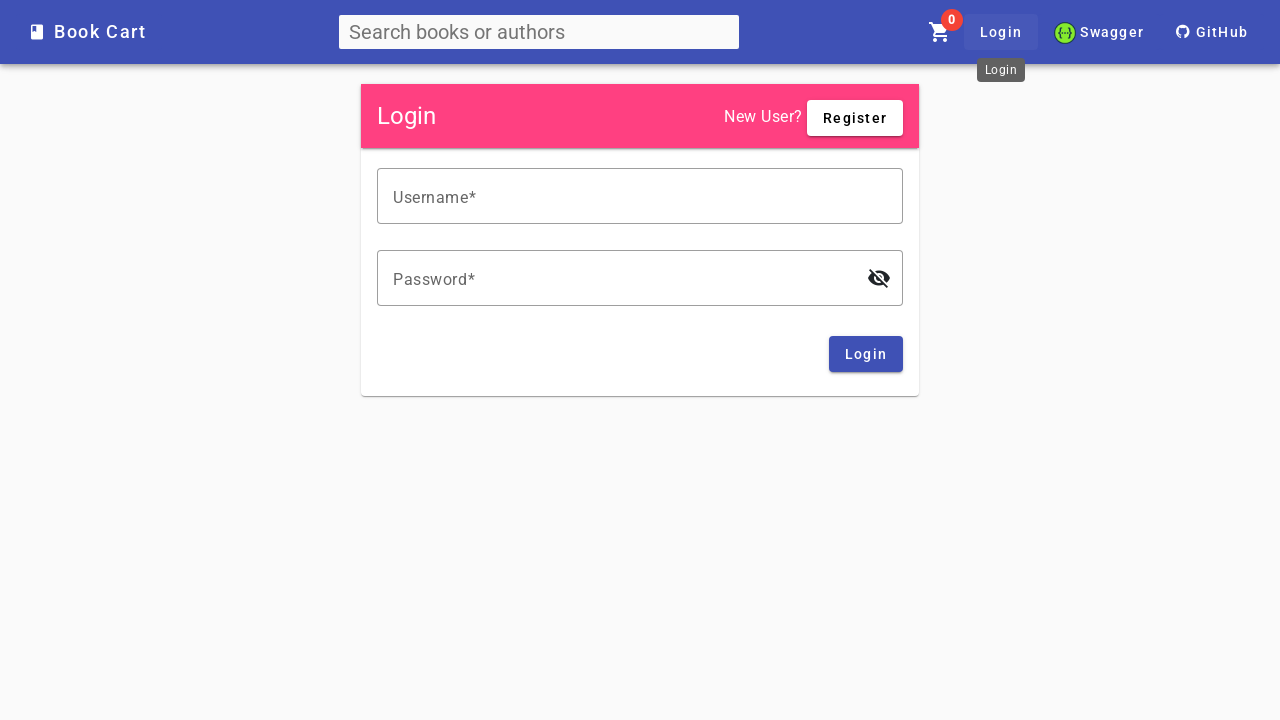

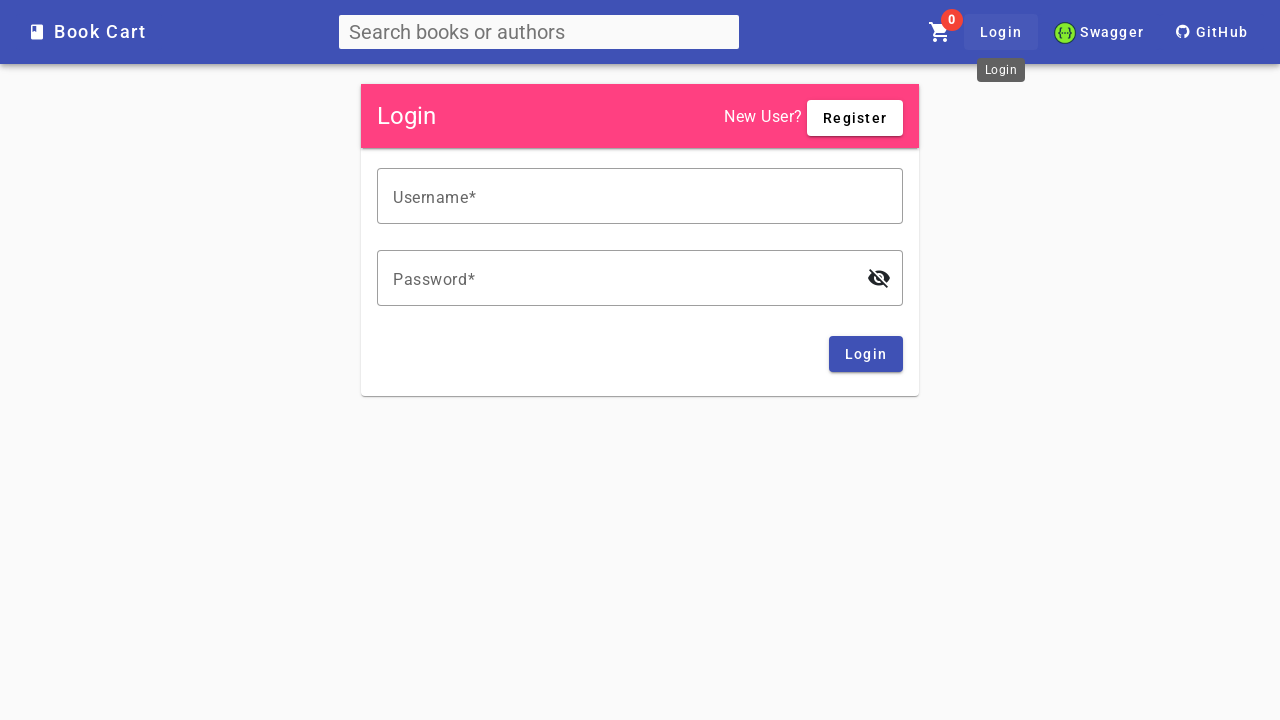